Tests dropdown selection functionality by clicking on the Dropdown link and selecting an option by index

Starting URL: https://practice.cydeo.com/

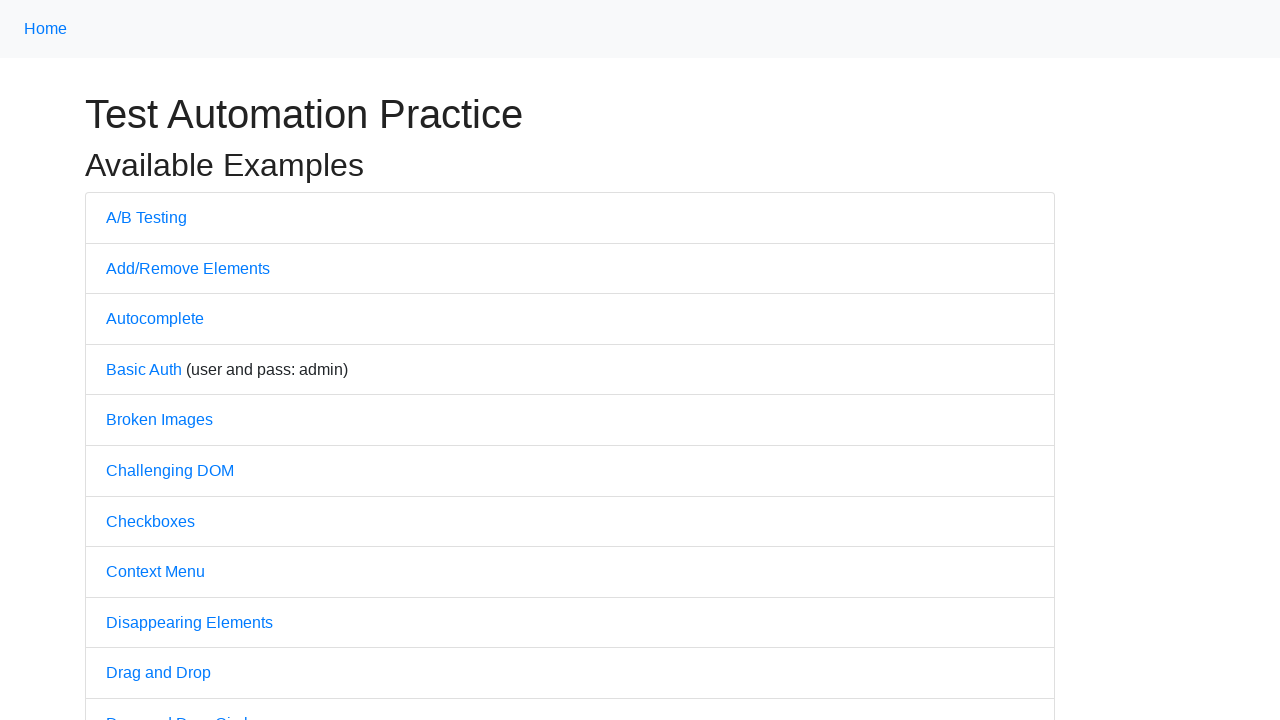

Clicked on Dropdown link at (143, 360) on internal:text="Dropdown"i
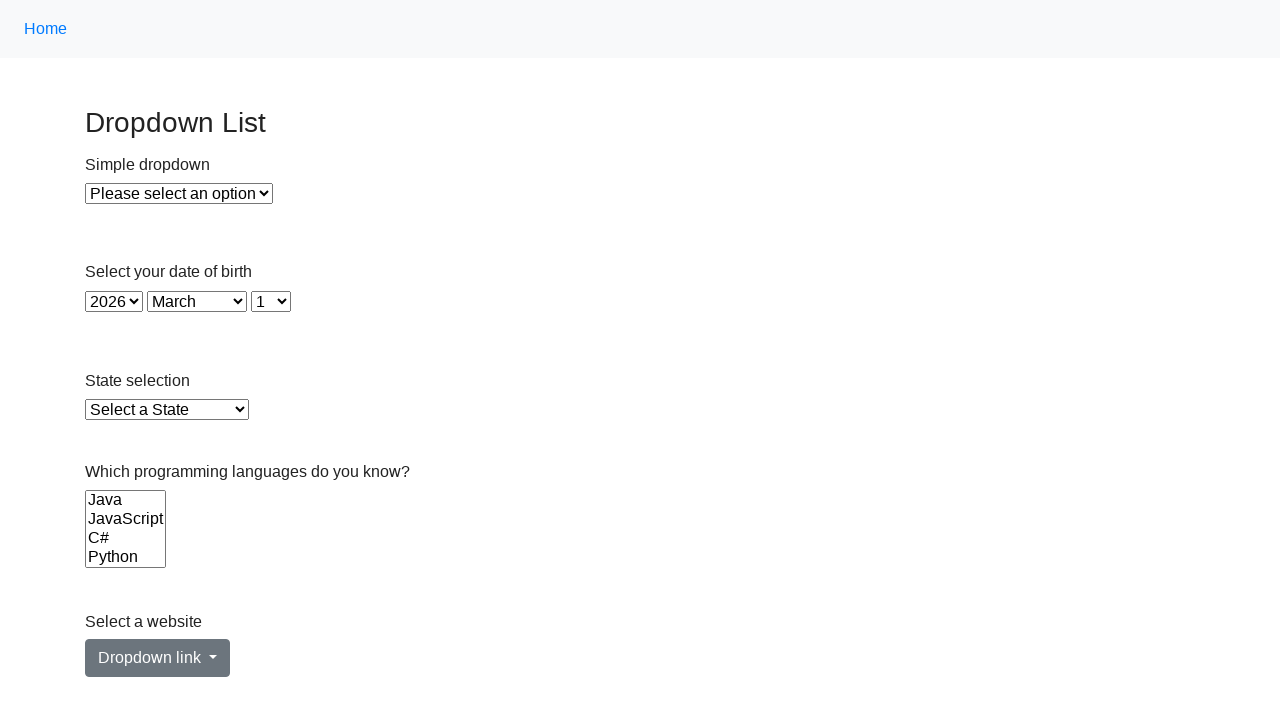

Selected option by index 1 from dropdown on xpath=//select[@id='dropdown']
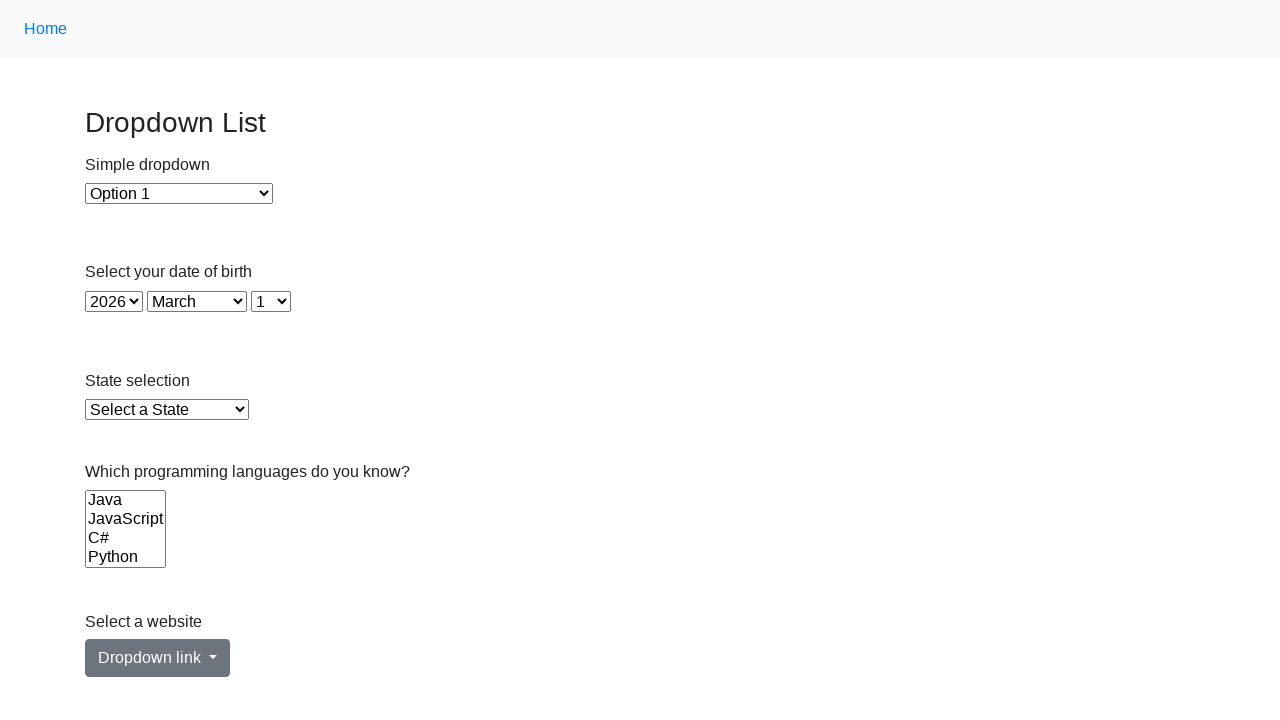

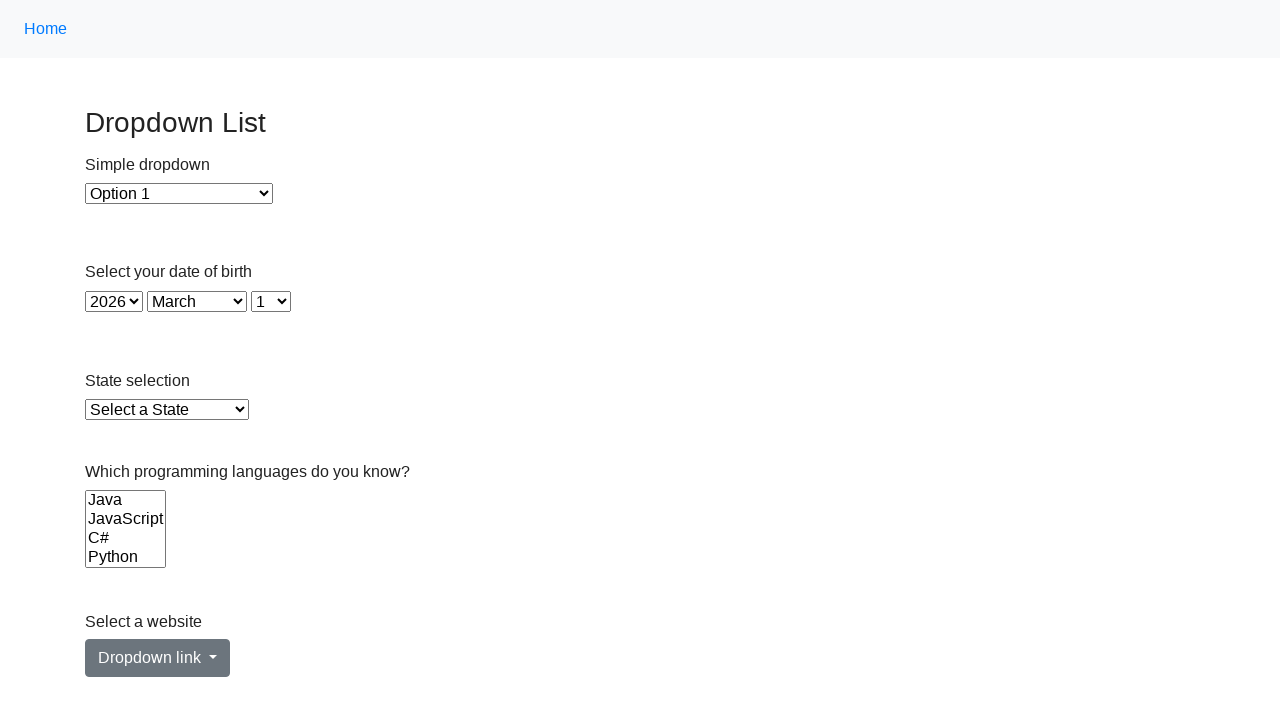